Tests frame handling by switching to different frames and clicking buttons within them, including nested frame navigation

Starting URL: https://www.leafground.com/frame.xhtml

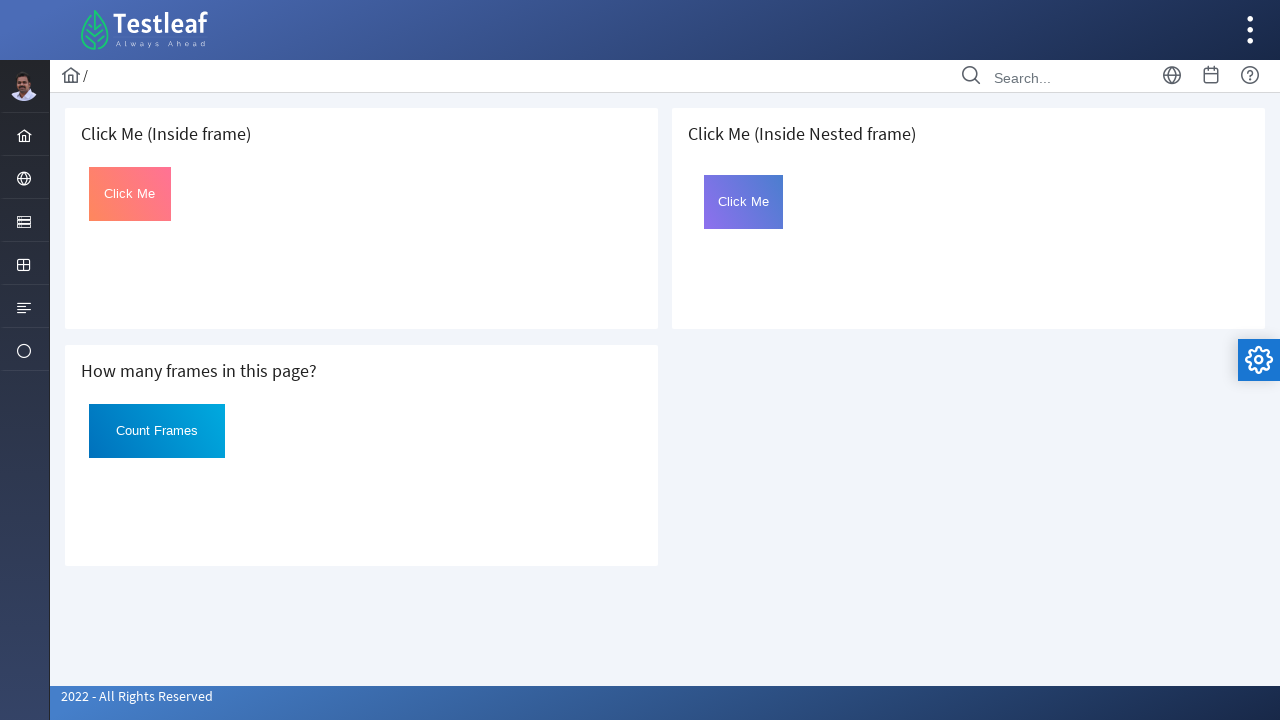

Located first iframe on page
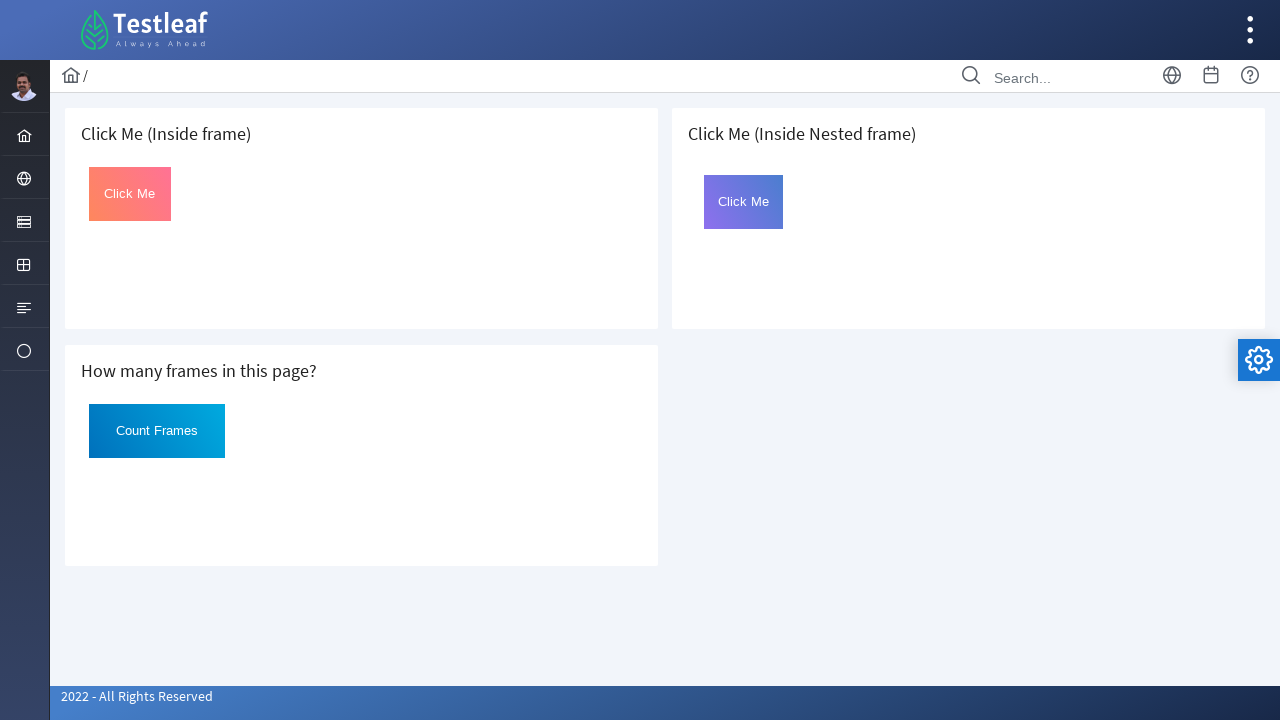

Clicked button in first frame at (130, 194) on iframe >> nth=0 >> internal:control=enter-frame >> #Click
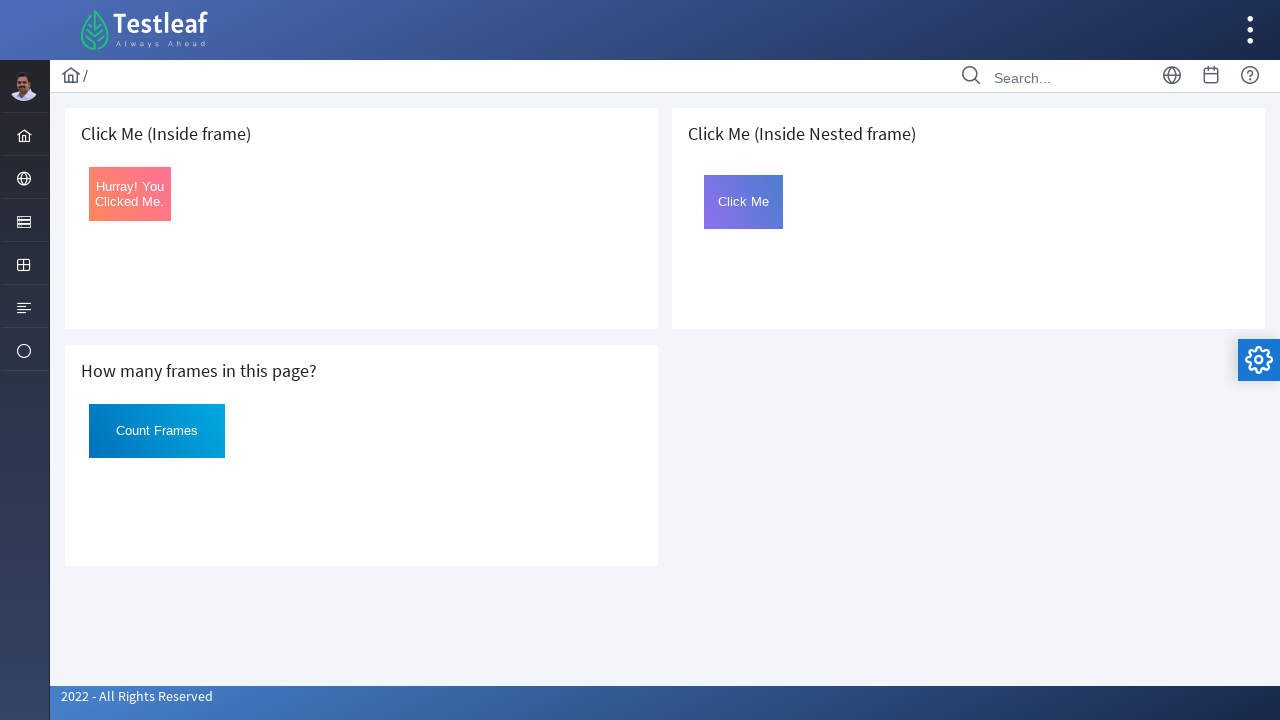

Located third iframe on page
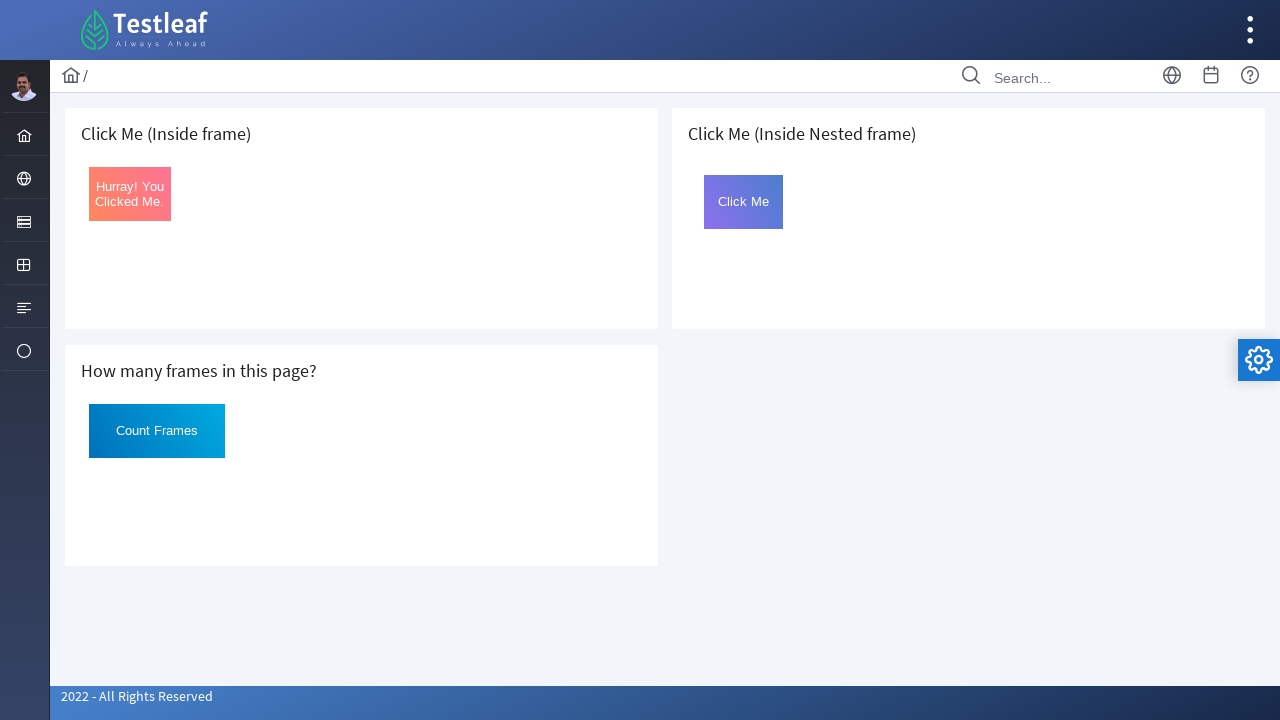

Located nested frame2 within third iframe
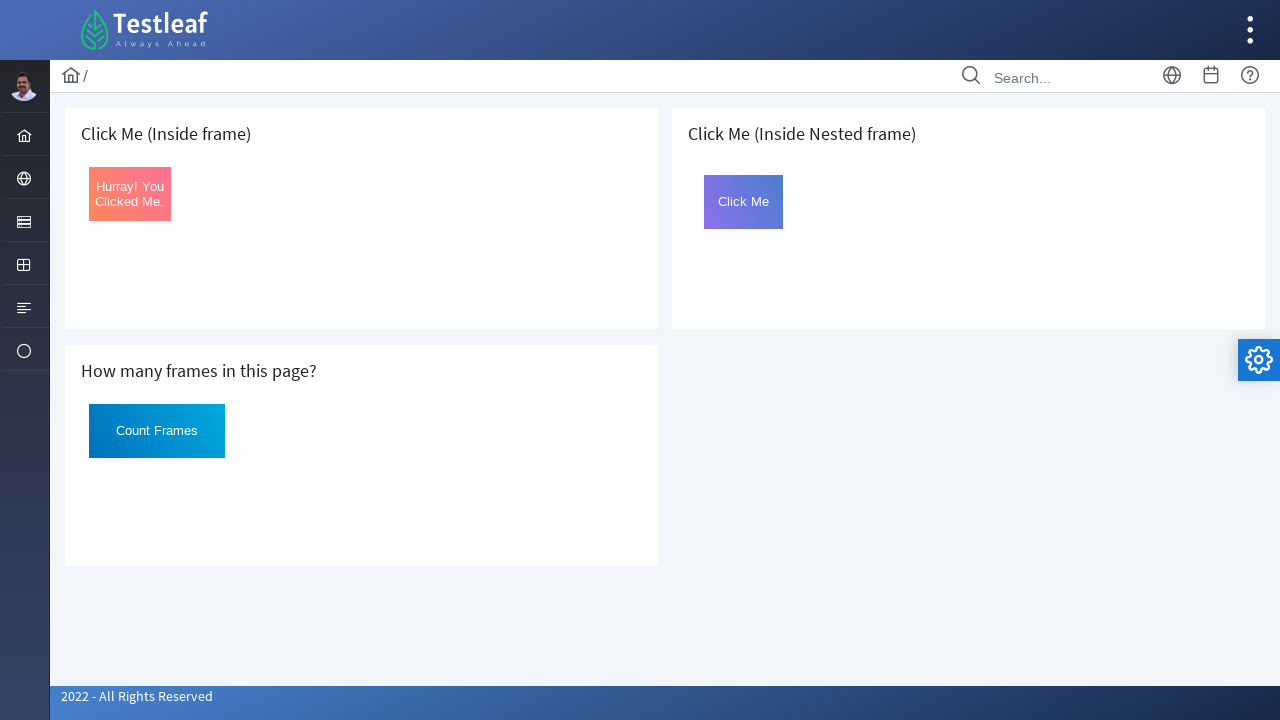

Clicked button in nested frame2 at (744, 202) on iframe >> nth=2 >> internal:control=enter-frame >> iframe[name='frame2'] >> inte
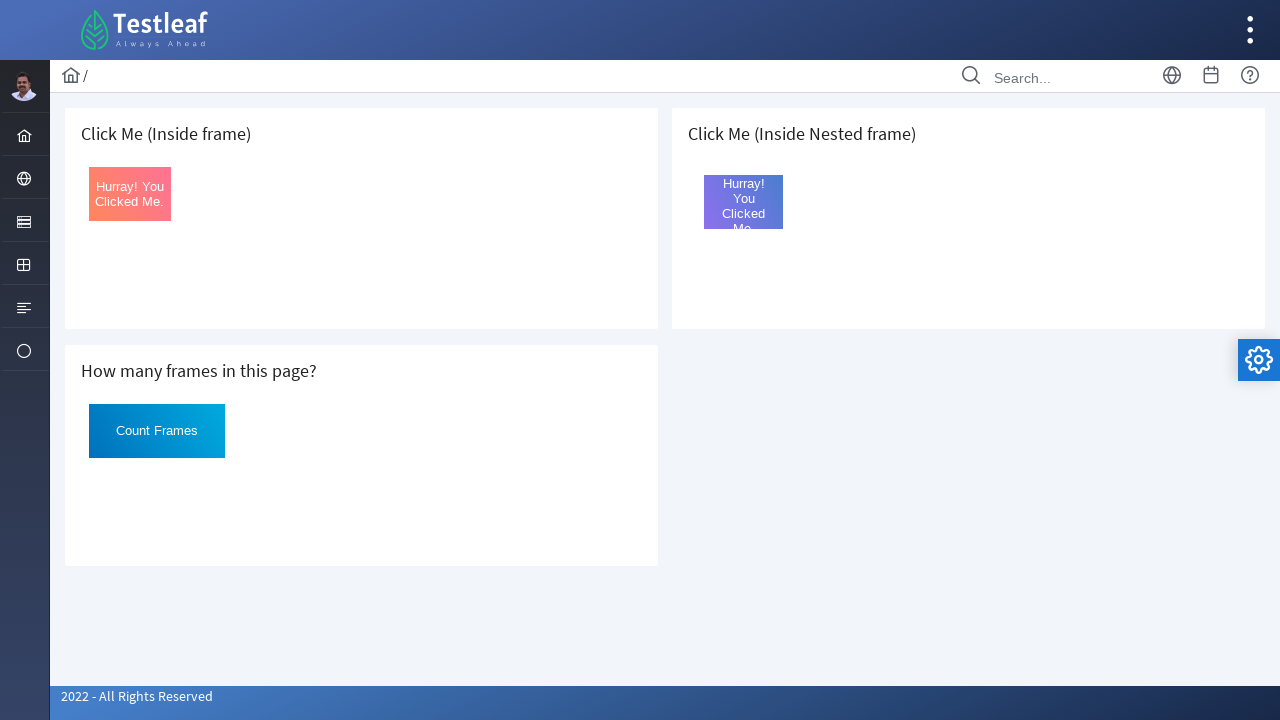

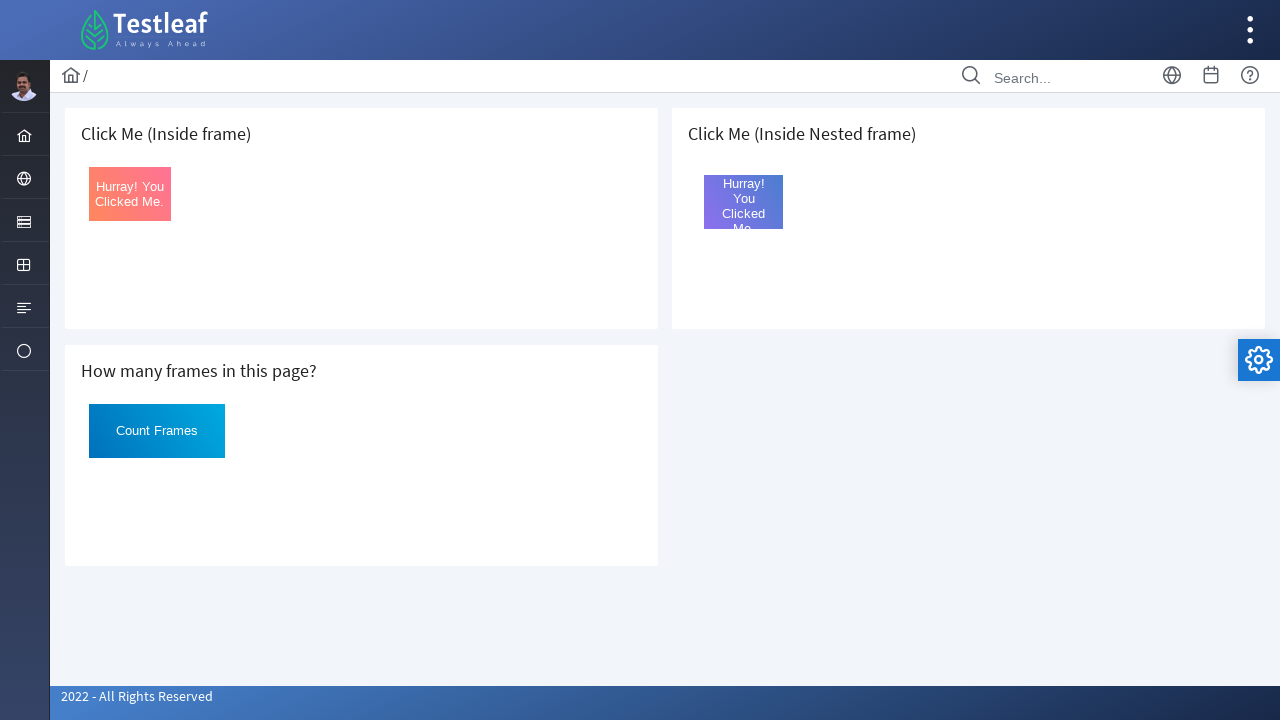